Tests clicking a link that triggers a 'Bad Request' API response and verifies the response message

Starting URL: https://demoqa.com/links

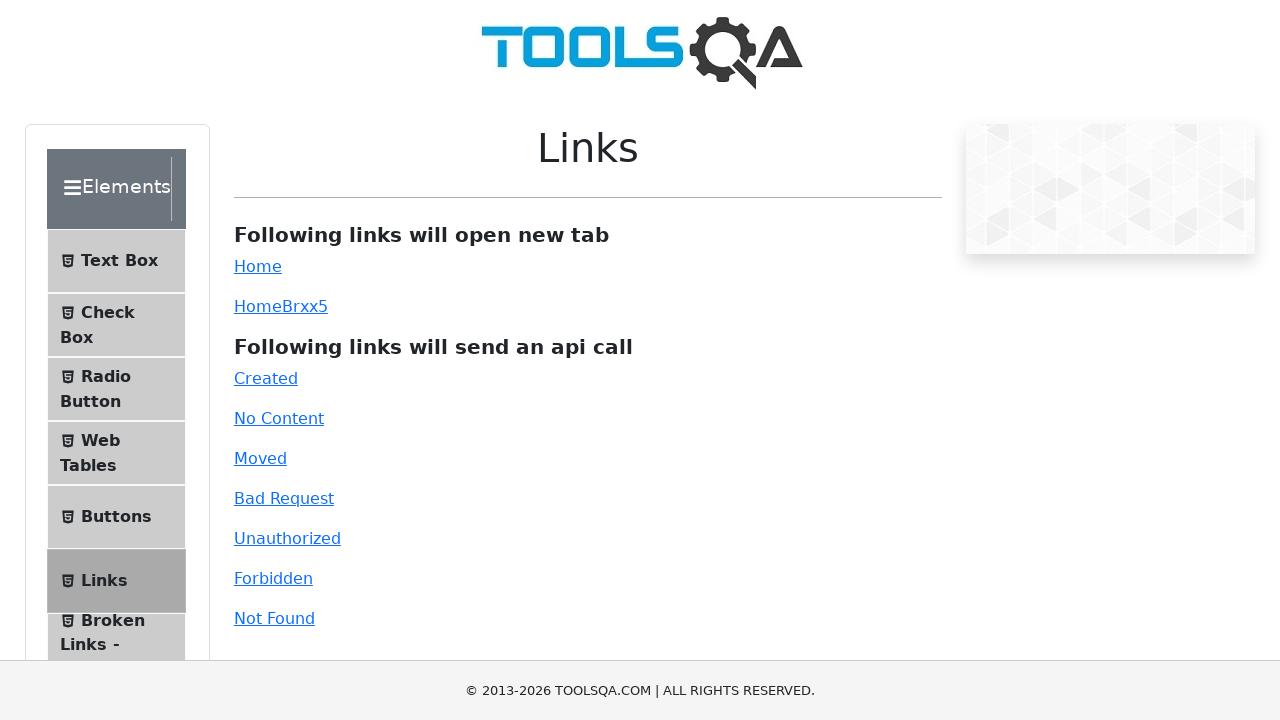

Removed interfering iframes from page
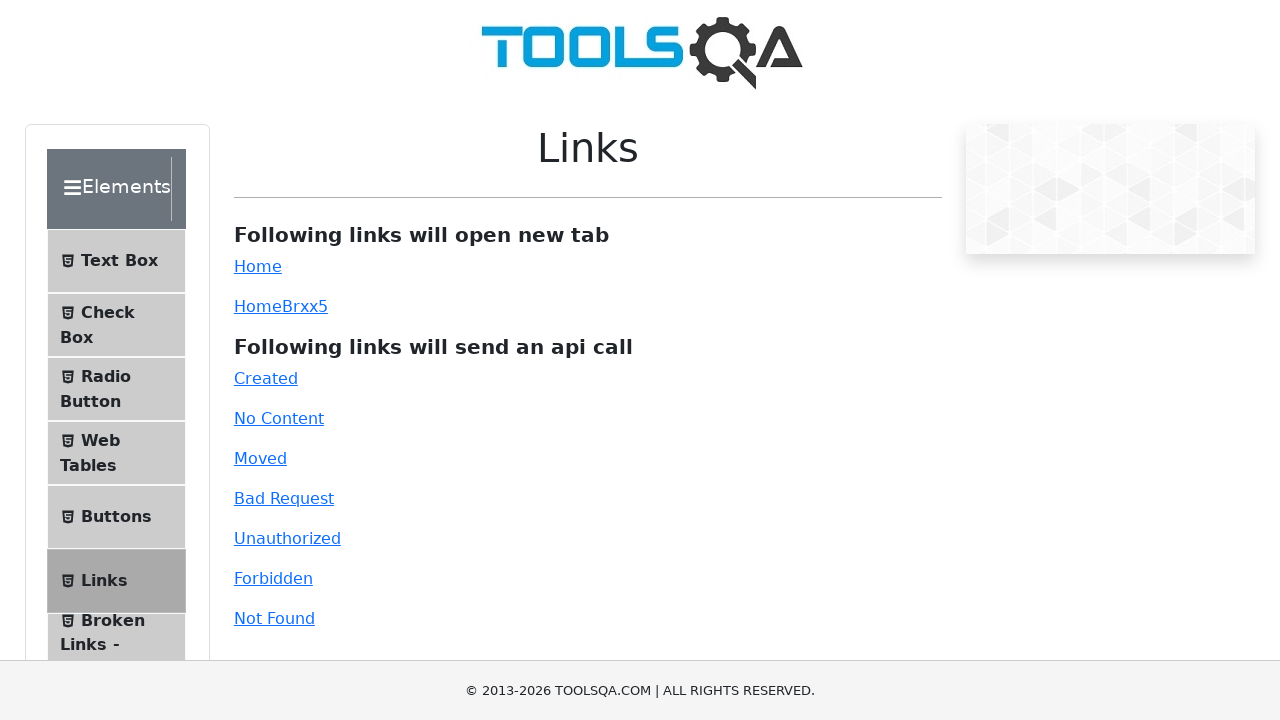

Located bad request link element
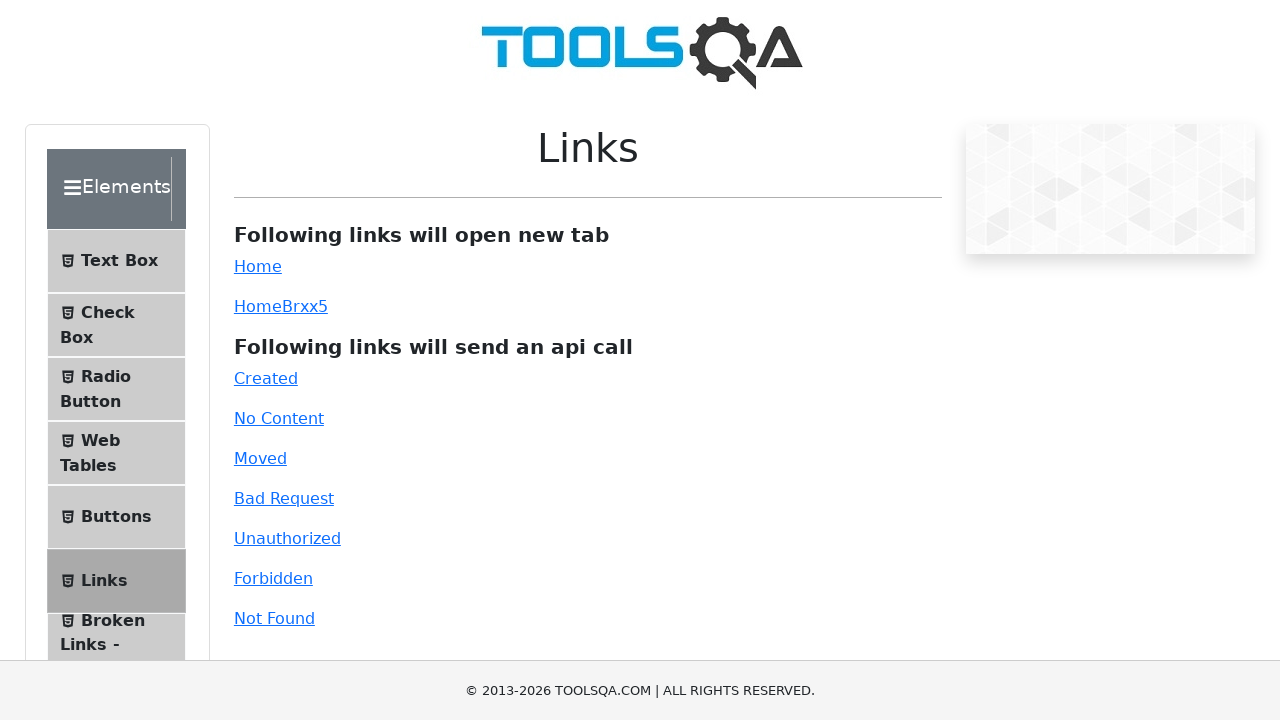

Scrolled bad request link into view
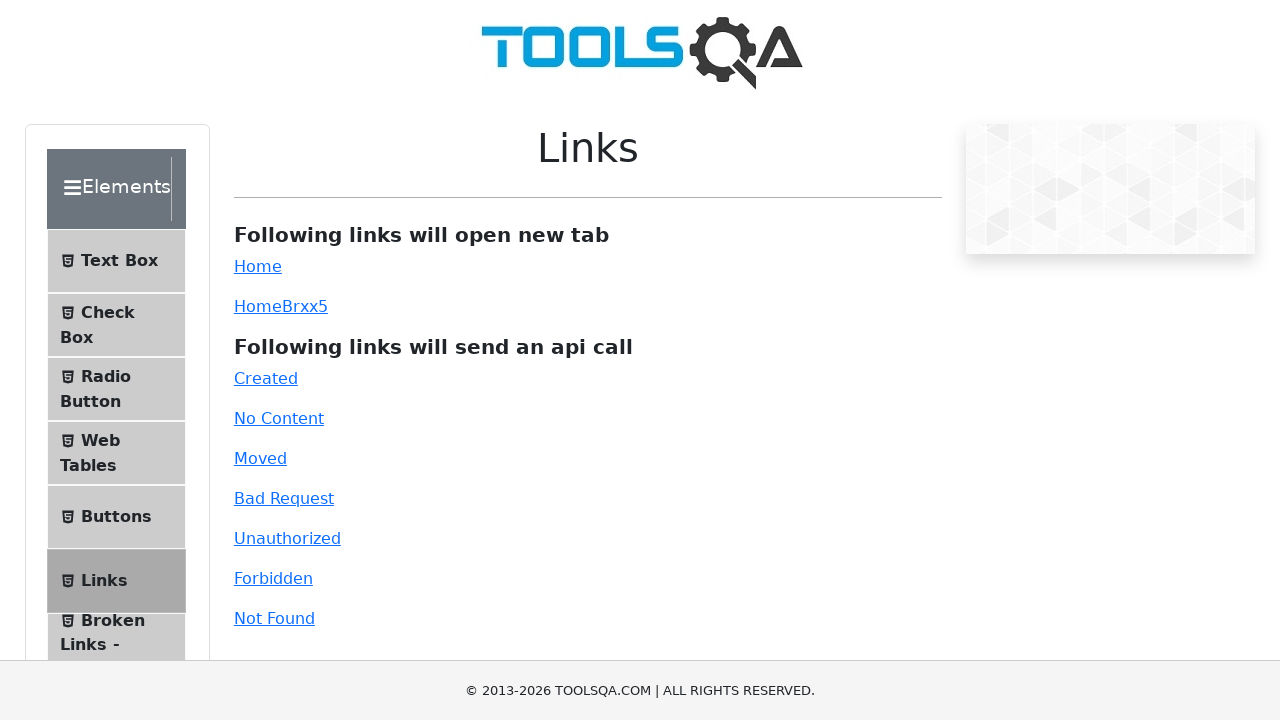

Clicked bad request link at (284, 498) on xpath=//div[@id='linkWrapper']/p/a[@id='bad-request']
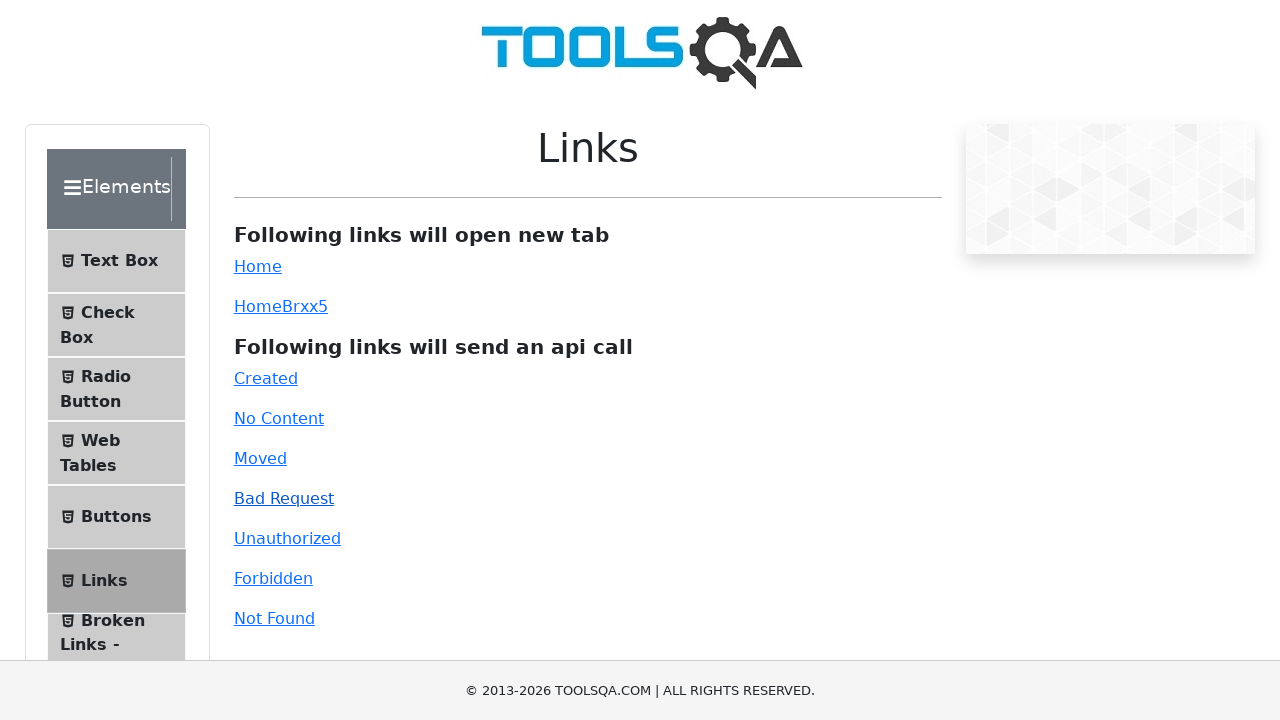

Bad Request API response message appeared
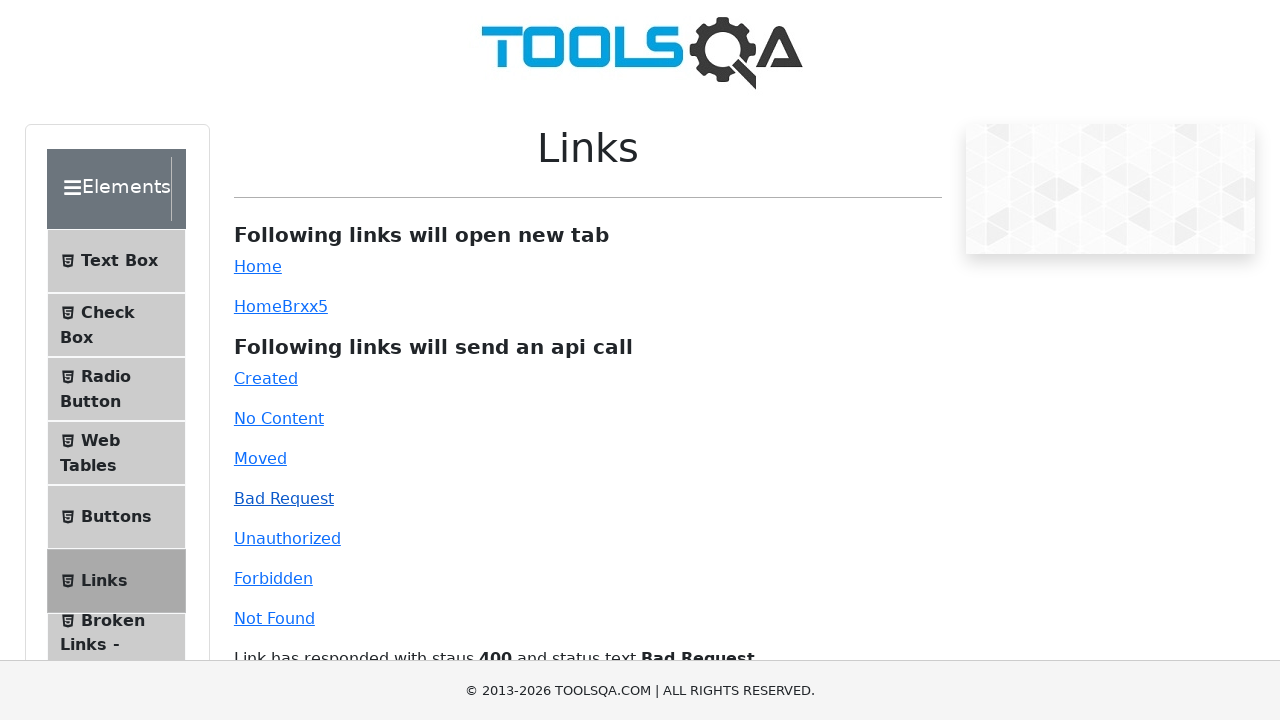

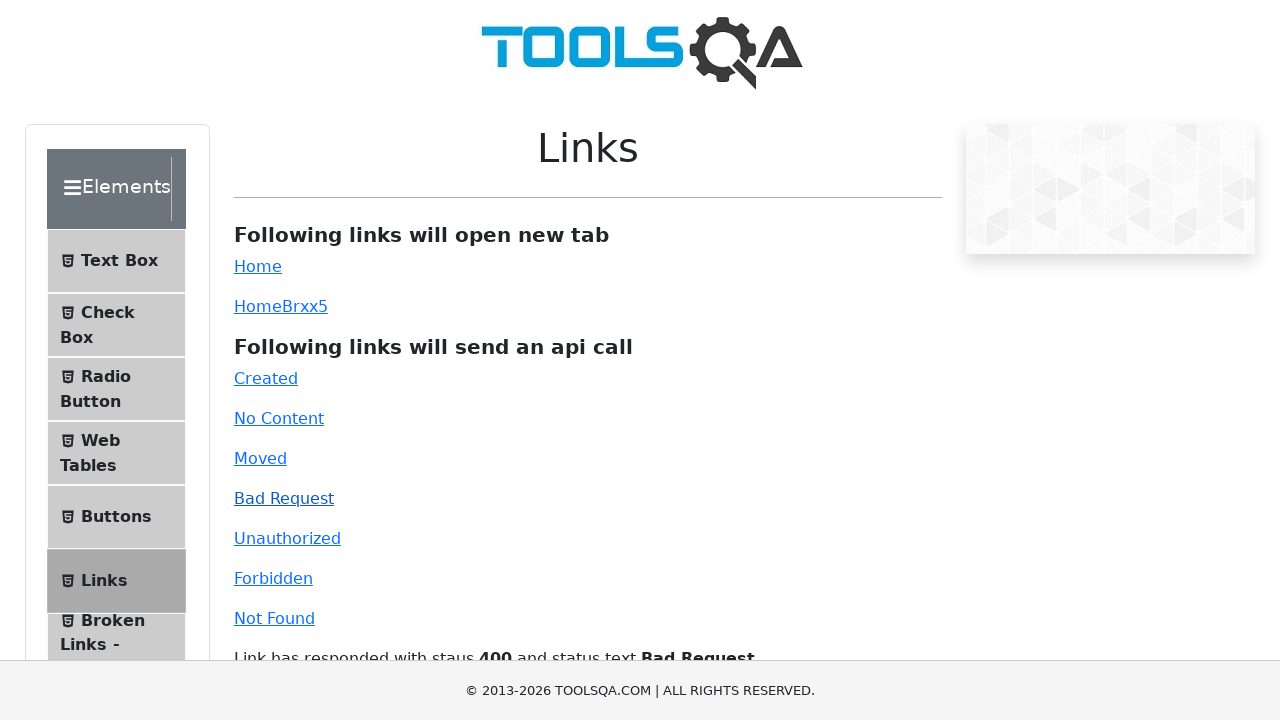